Navigates to a GitHub repository page, clicks the Code dropdown button, and locates the Download ZIP option in the dropdown menu.

Starting URL: https://github.com/vertexcover-io/locatr

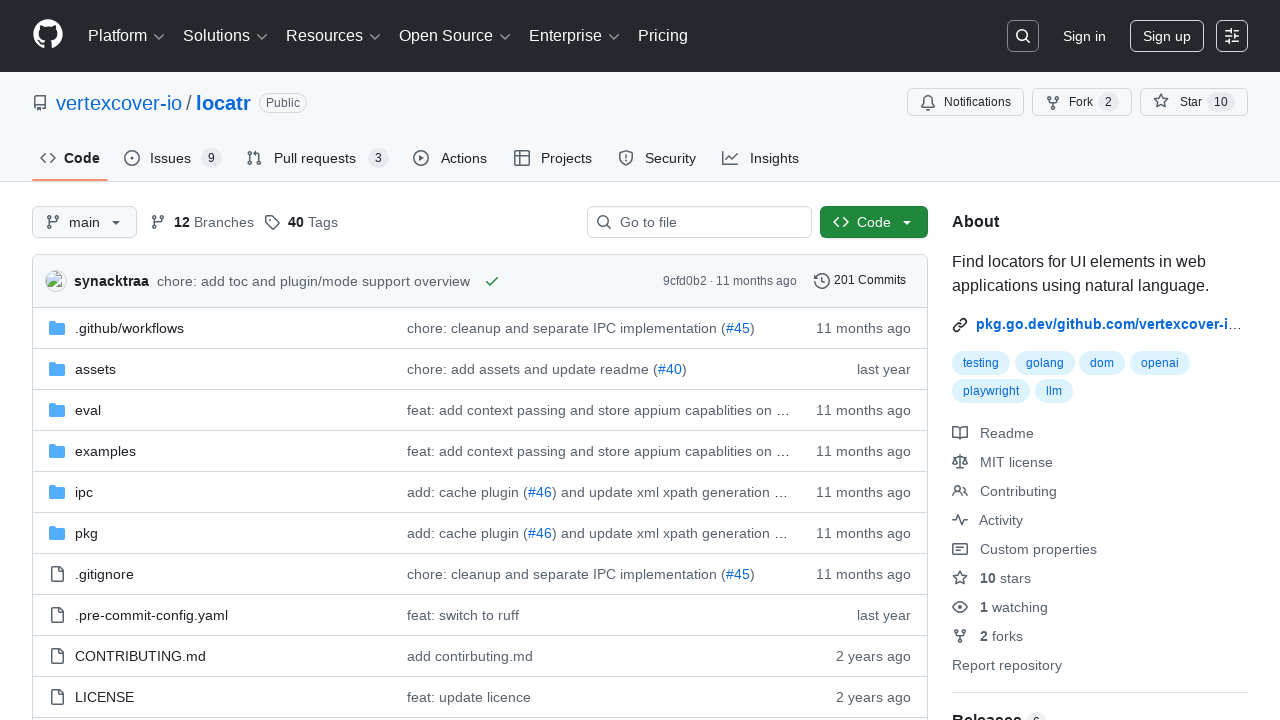

Waited for page to fully load (networkidle)
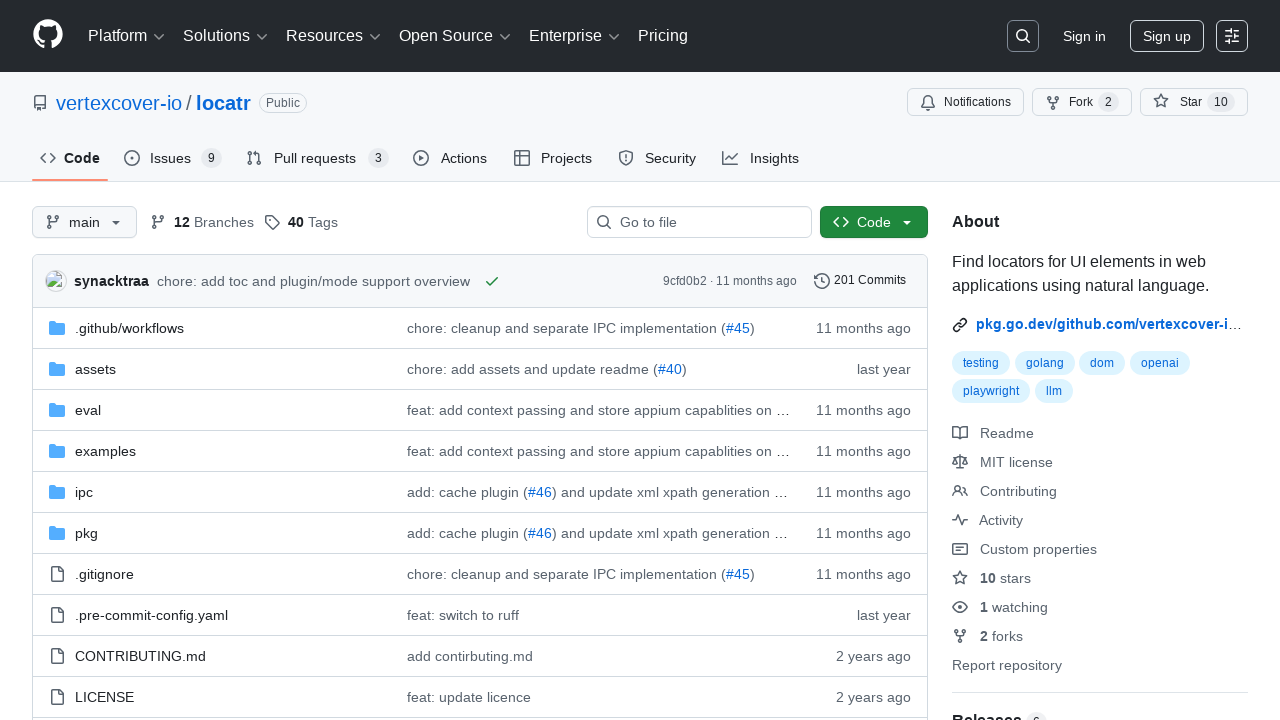

Clicked the Code dropdown button at (874, 222) on button:has-text('Code')
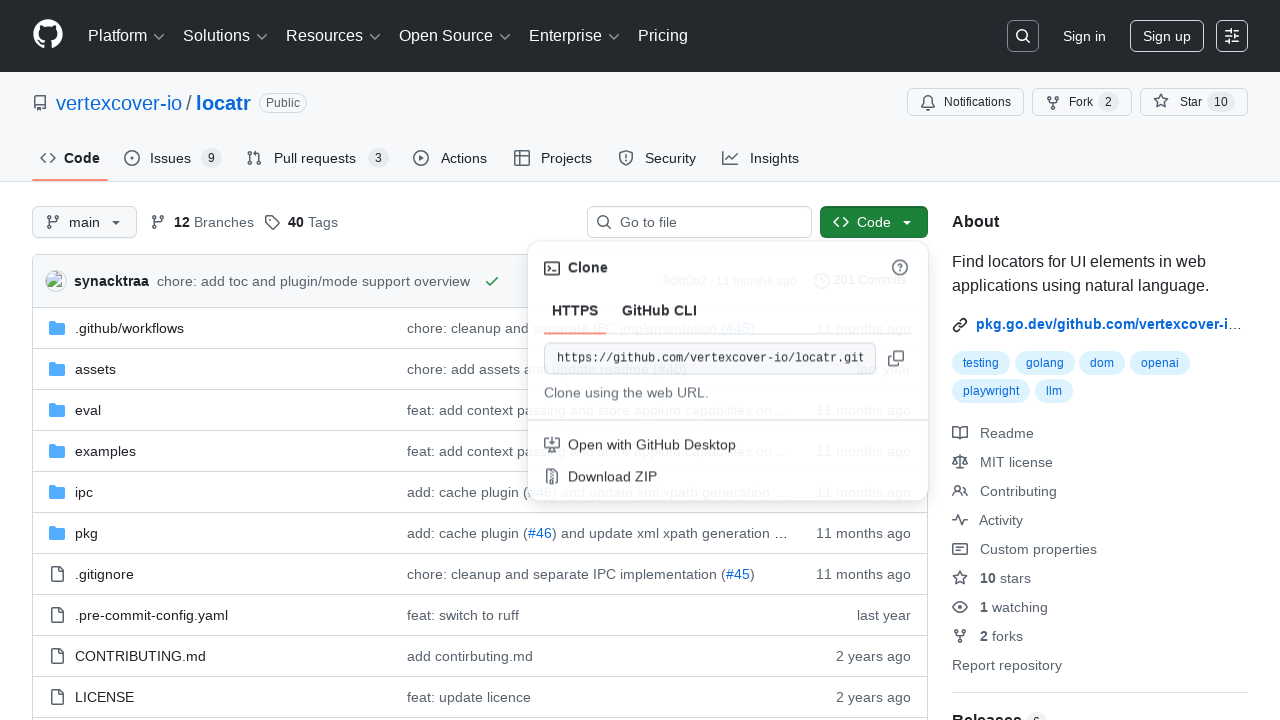

Located Download ZIP option in the dropdown menu
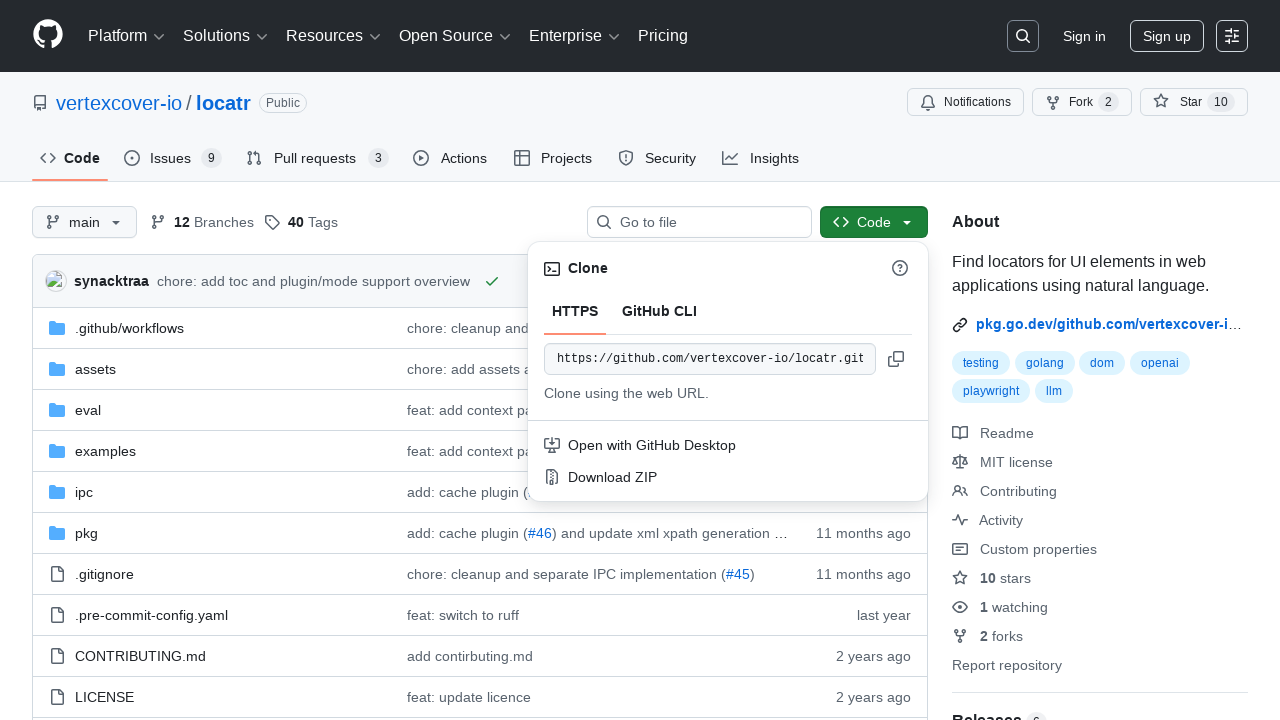

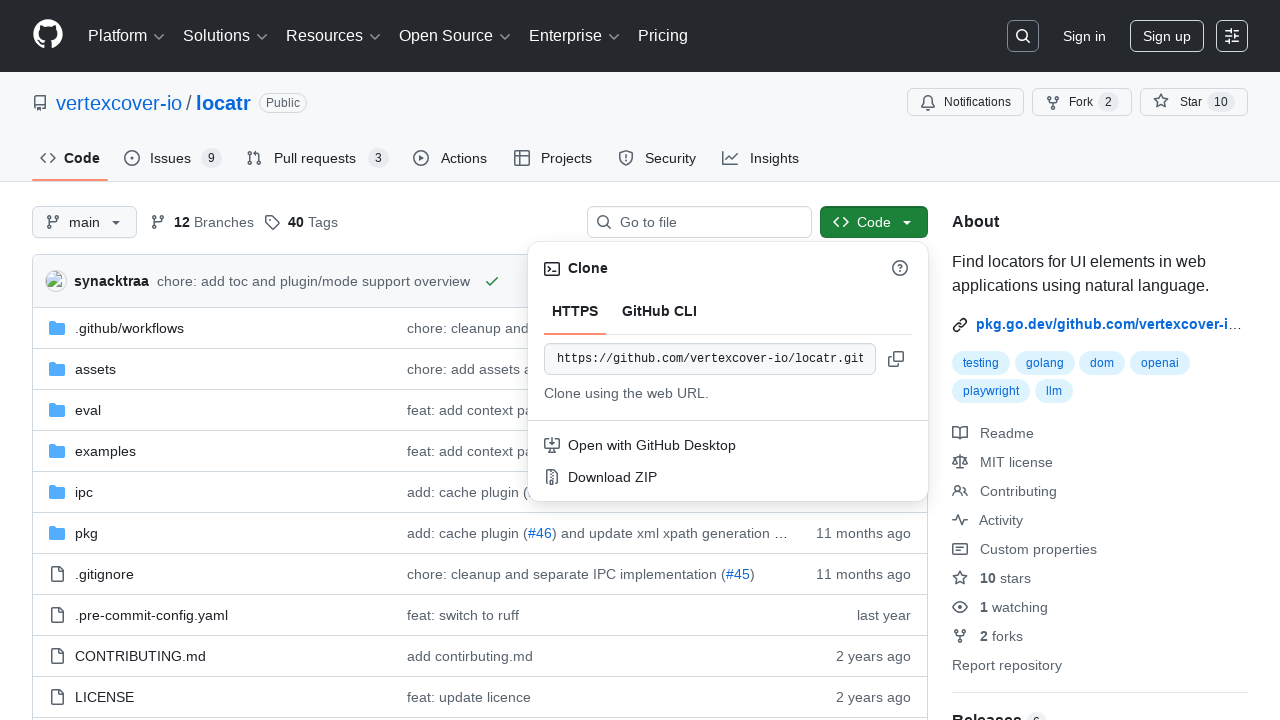